Tests a registration form by filling in first name, last name, and email fields, then submitting the form and verifying the success message is displayed.

Starting URL: http://suninjuly.github.io/registration1.html

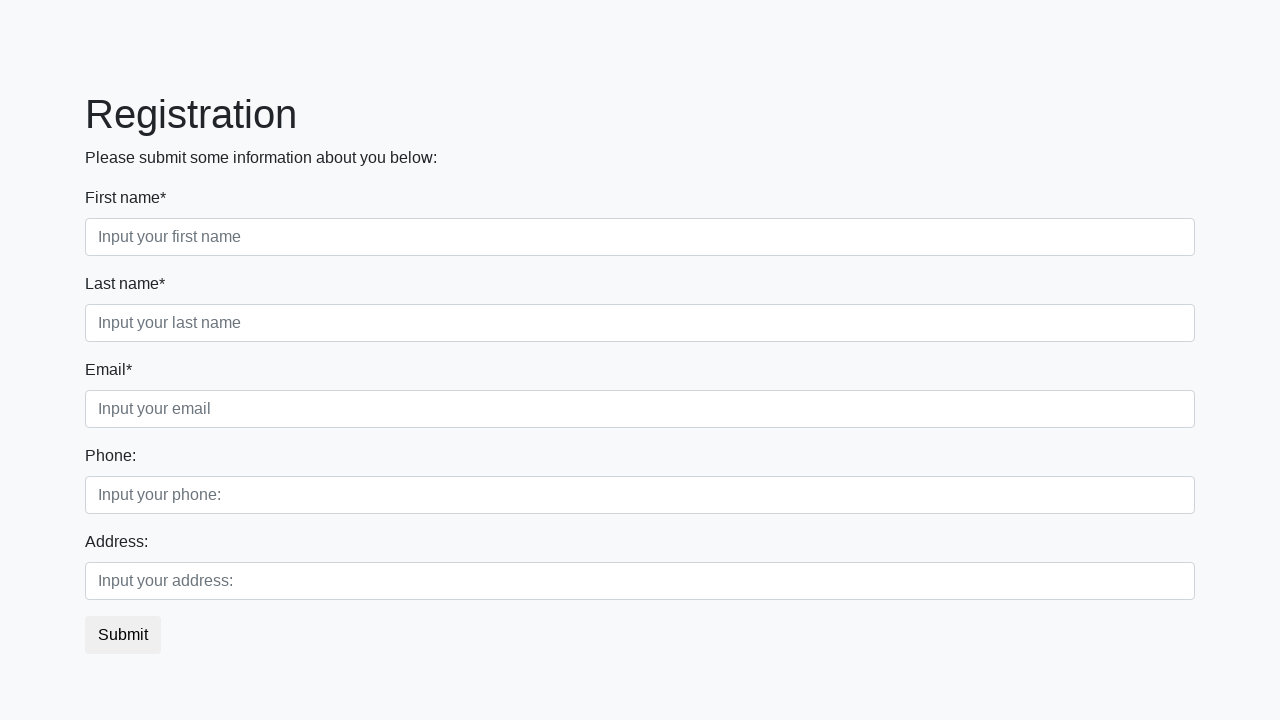

Filled first name field with 'Ivan' on input[placeholder='Input your first name']
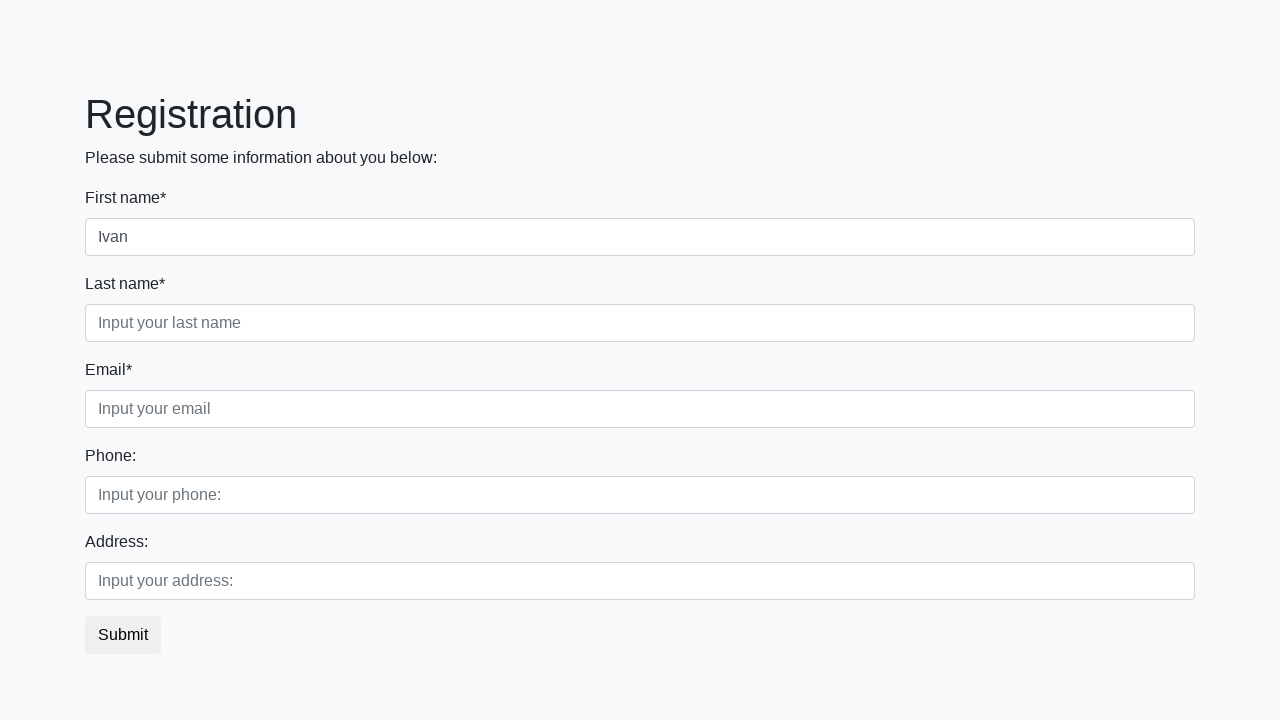

Filled last name field with 'Petrov' on input[placeholder='Input your last name']
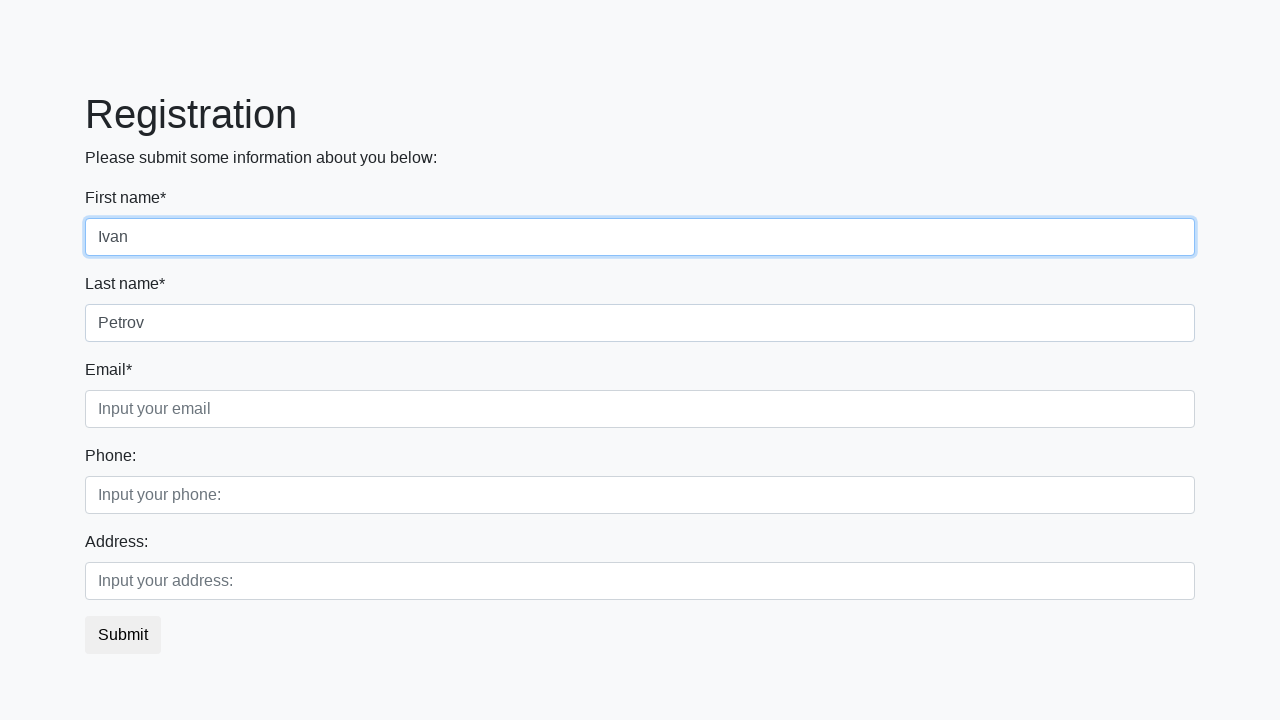

Filled email field with 'IvanPetrov@gmail.com' on input[placeholder='Input your email']
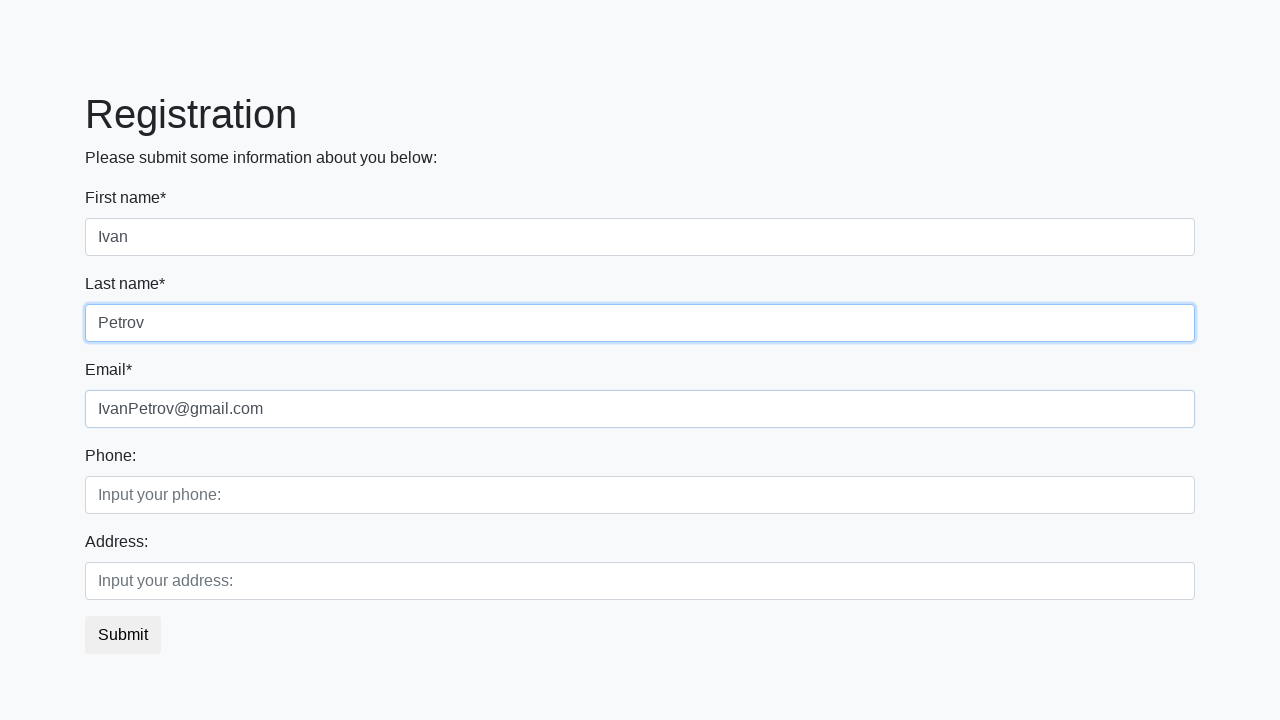

Clicked the submit button at (123, 635) on button.btn
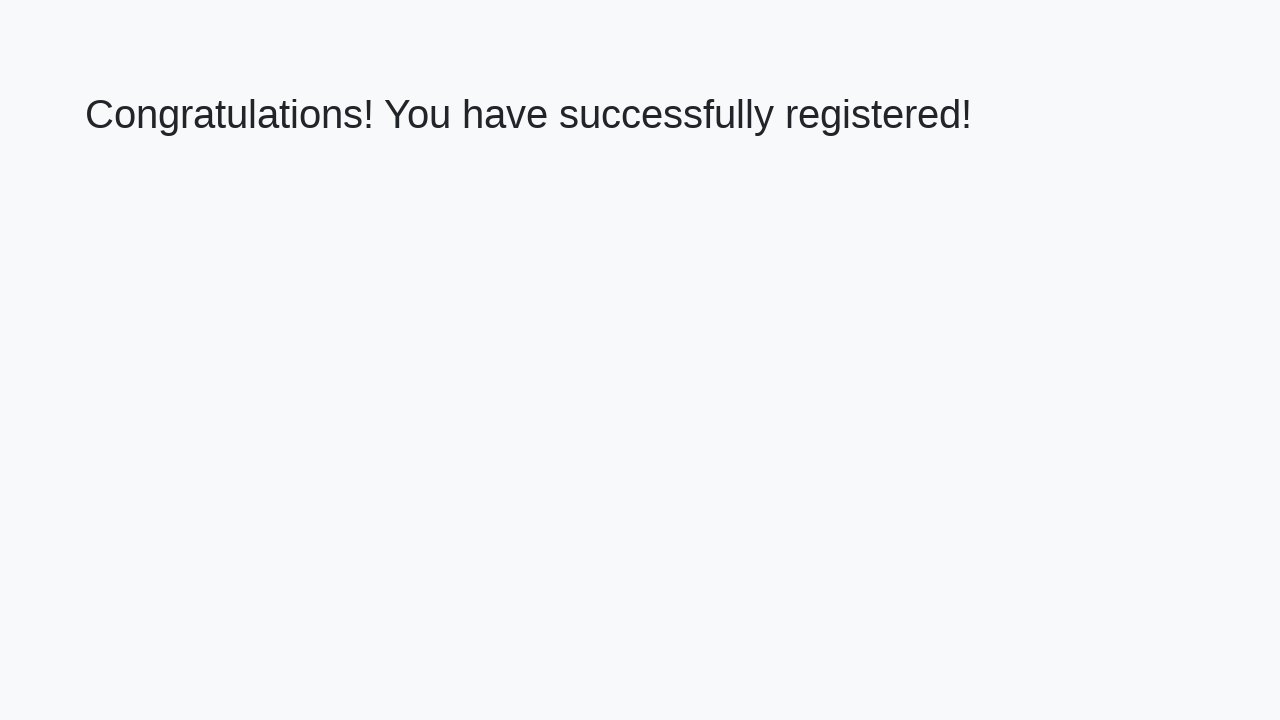

Success message heading loaded
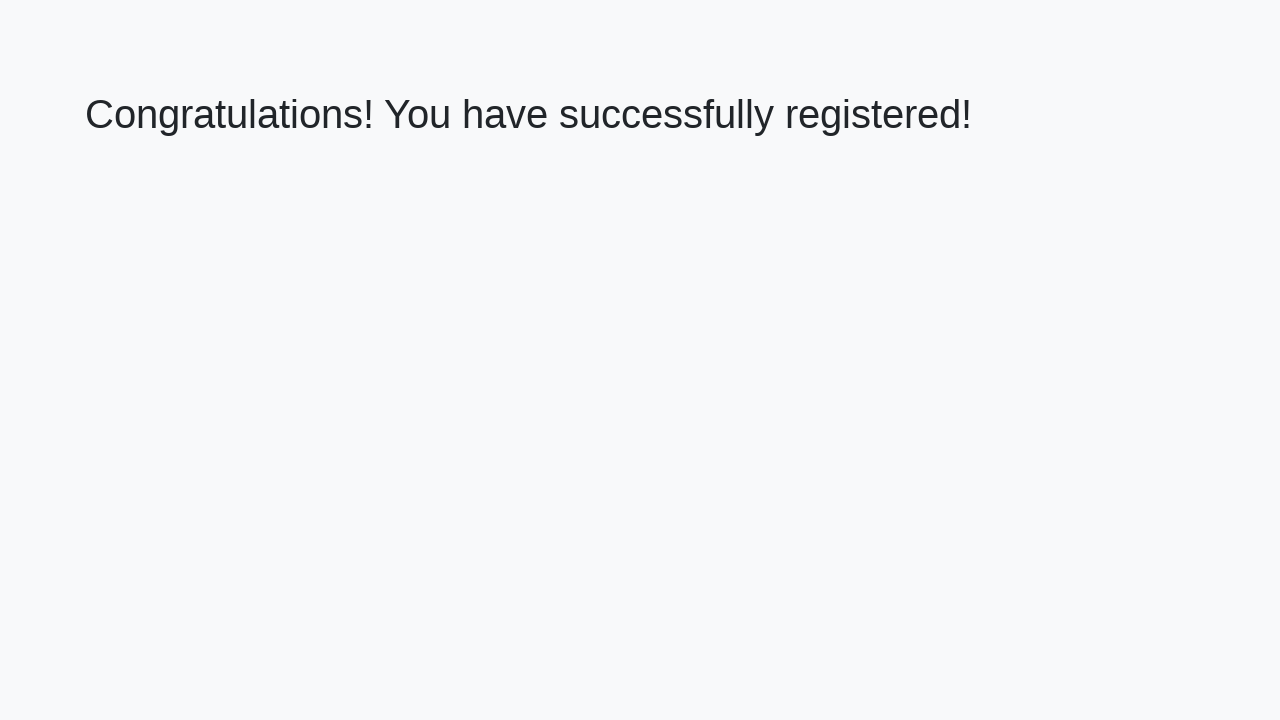

Retrieved success message text: 'Congratulations! You have successfully registered!'
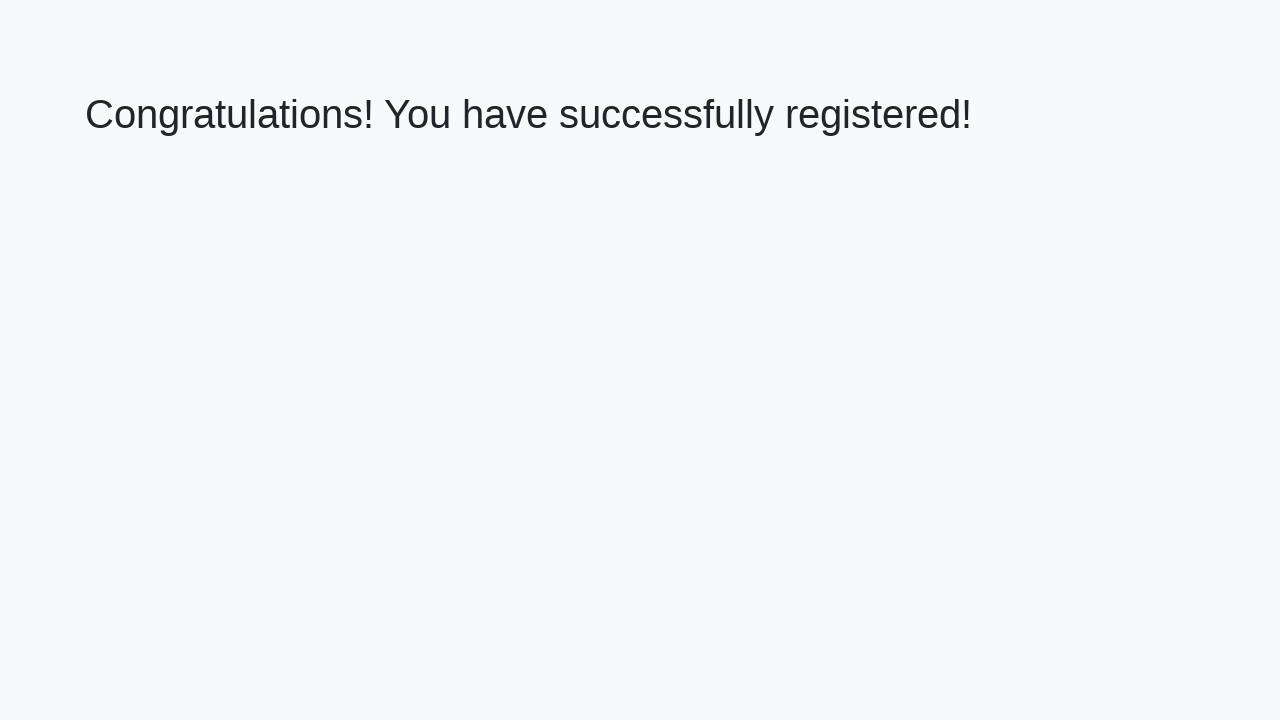

Verified success message matches expected text
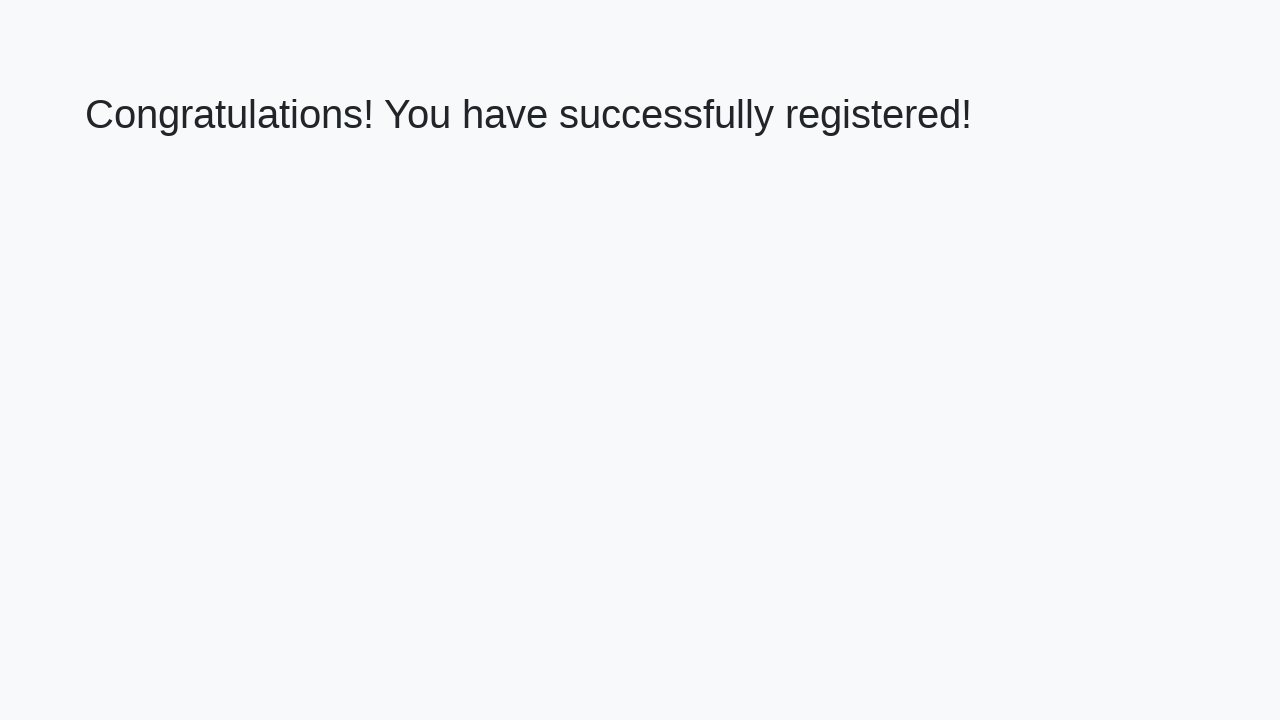

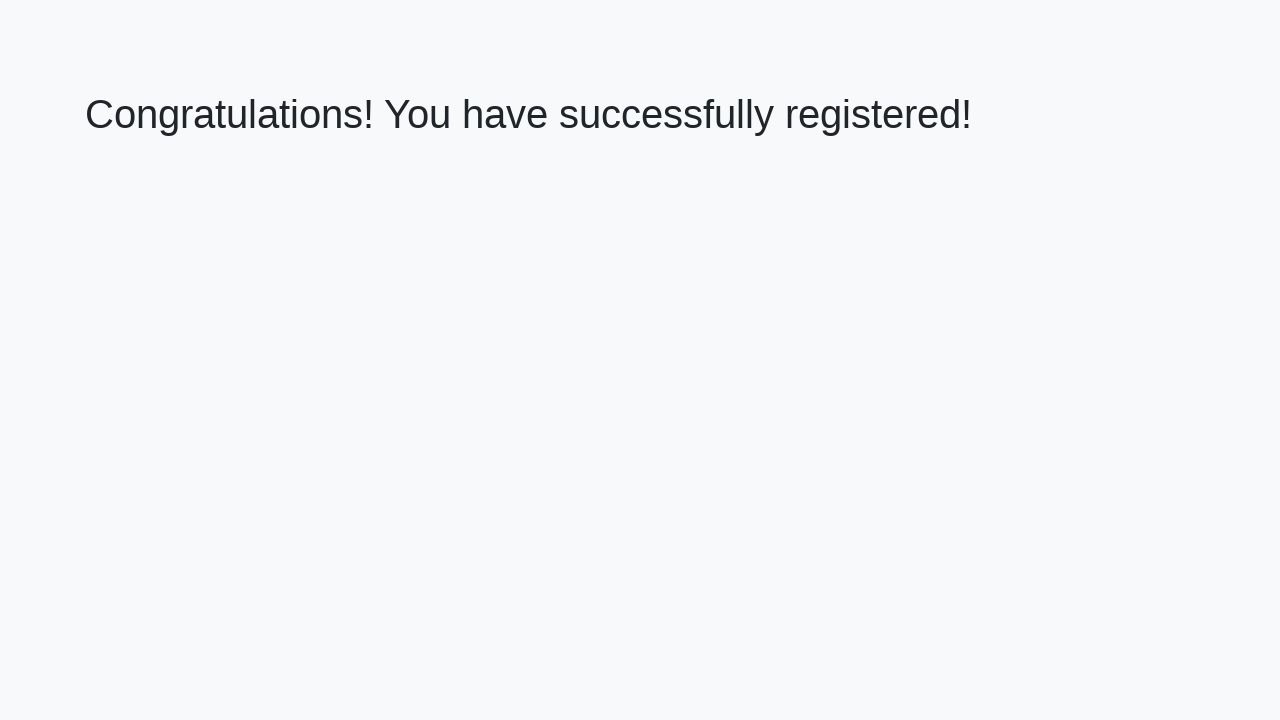